Tests a wait functionality page by waiting for a verify button to become clickable, clicking it, and verifying that a success message is displayed.

Starting URL: http://suninjuly.github.io/wait2.html

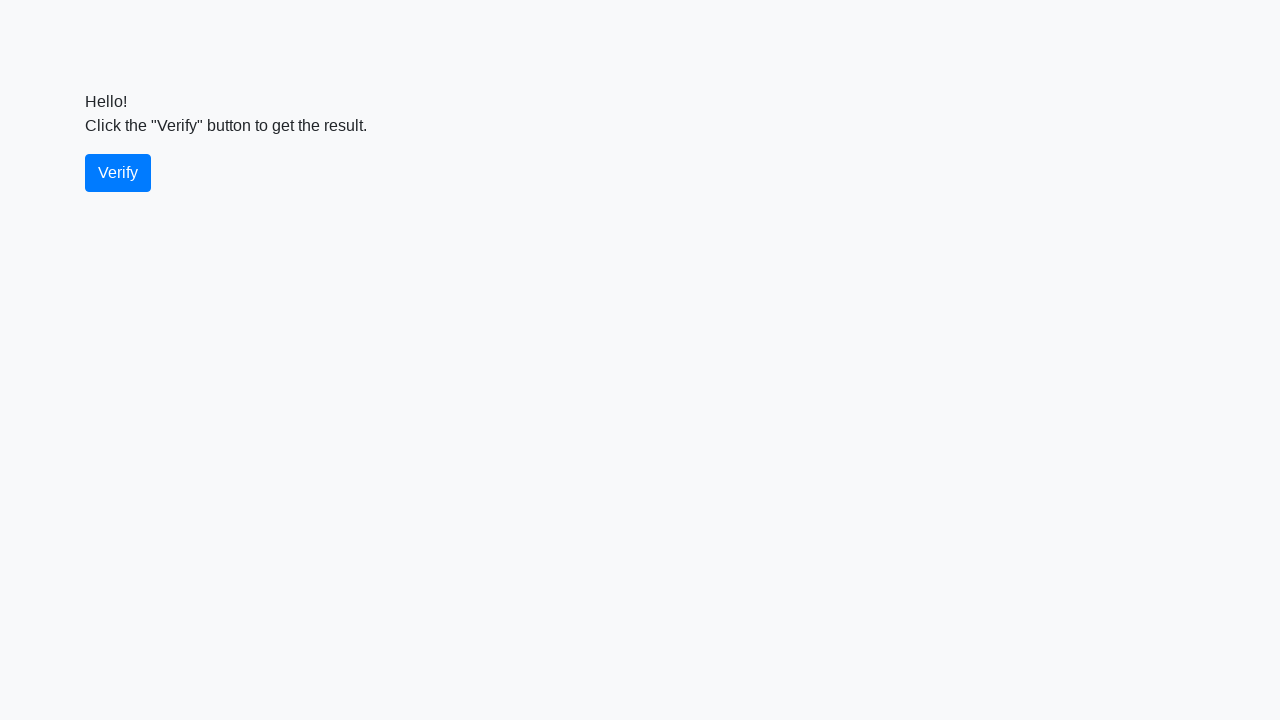

Navigated to wait2 verification test page
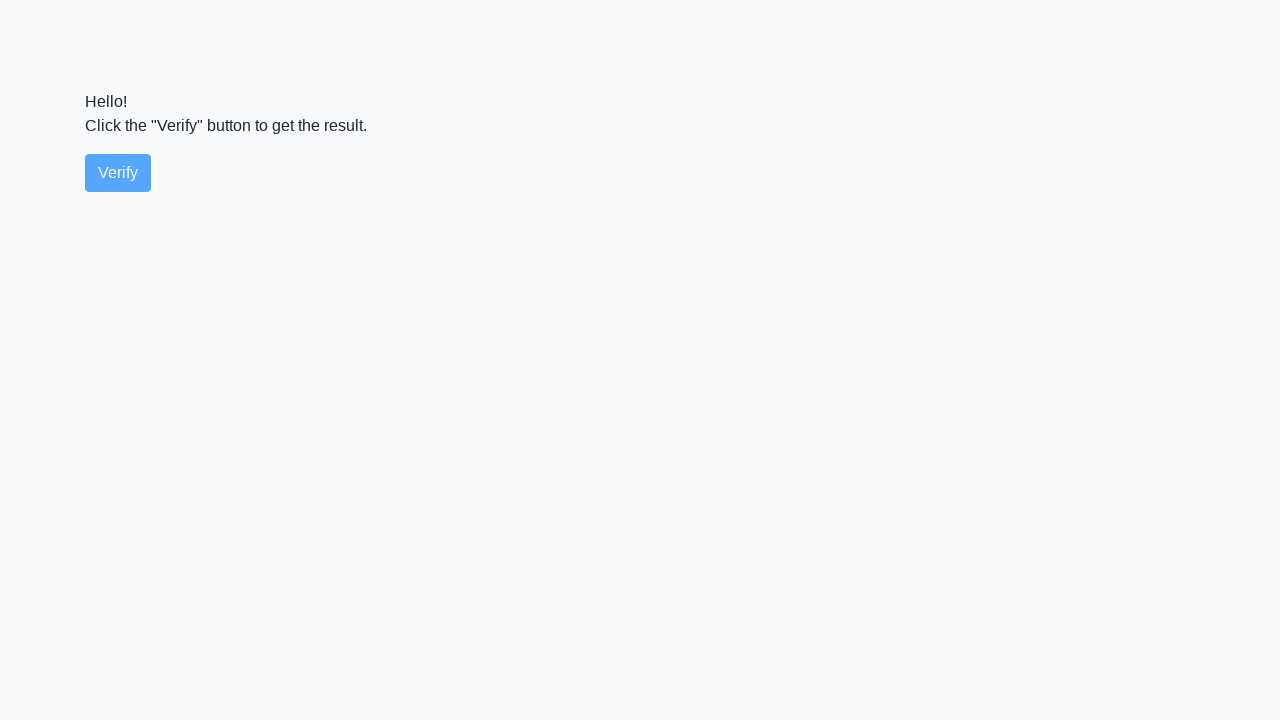

Verify button became visible
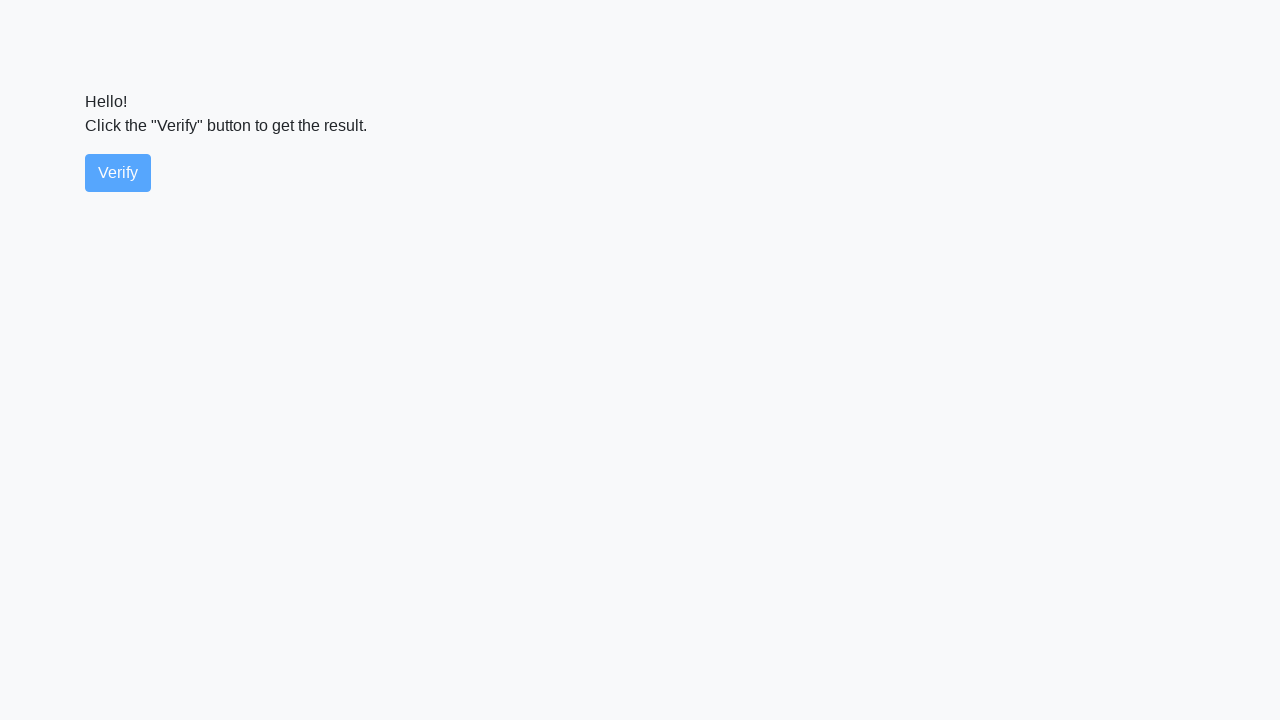

Clicked the verify button at (118, 173) on #verify
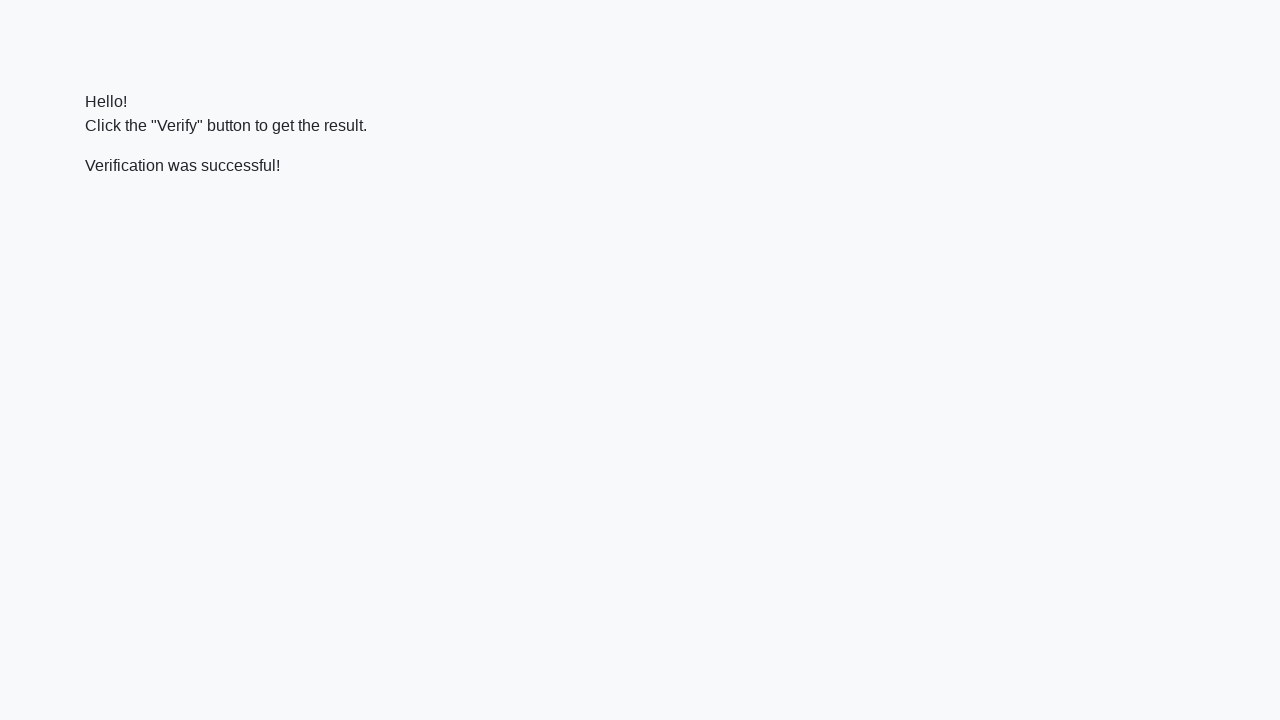

Success message element loaded
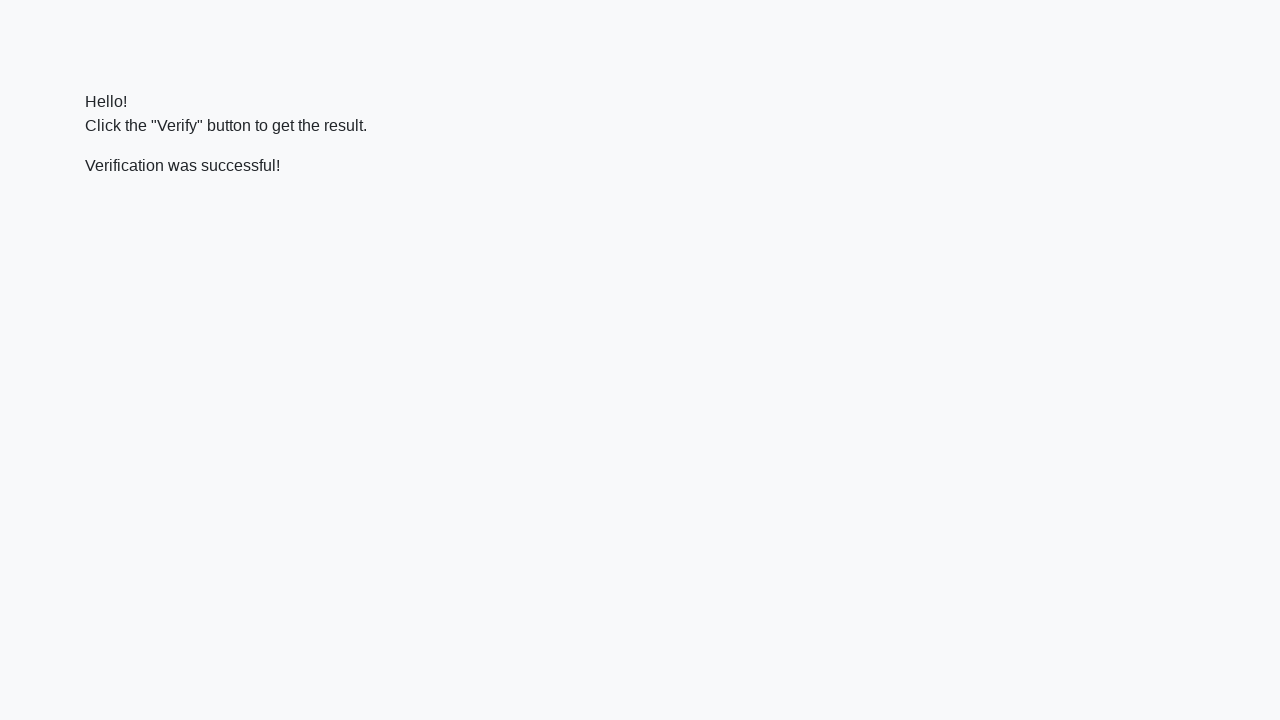

Located the verify message element
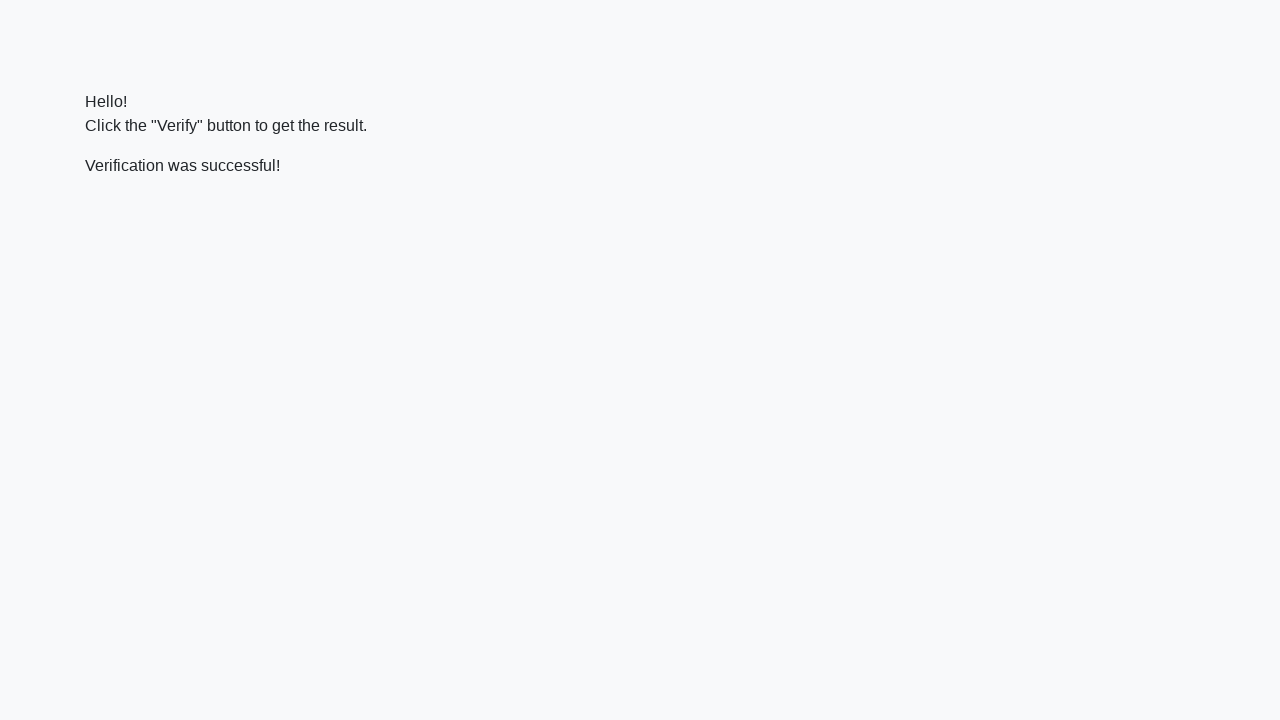

Verified success message contains 'successful'
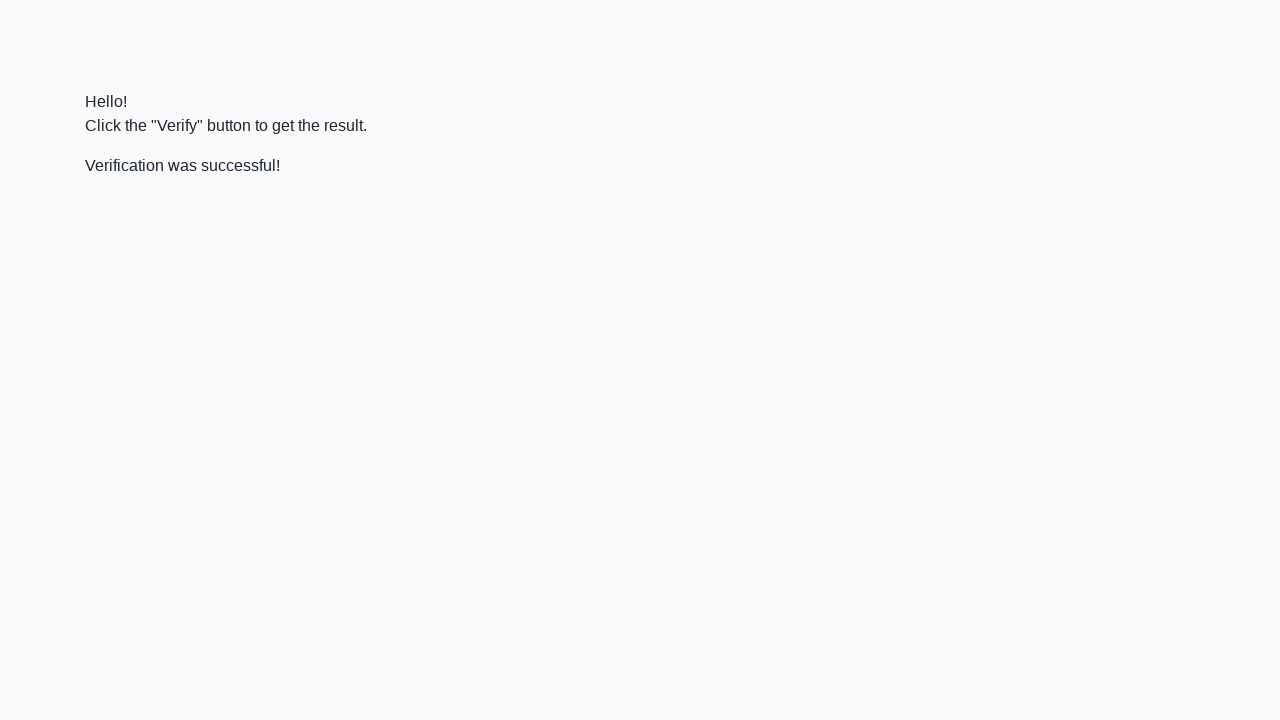

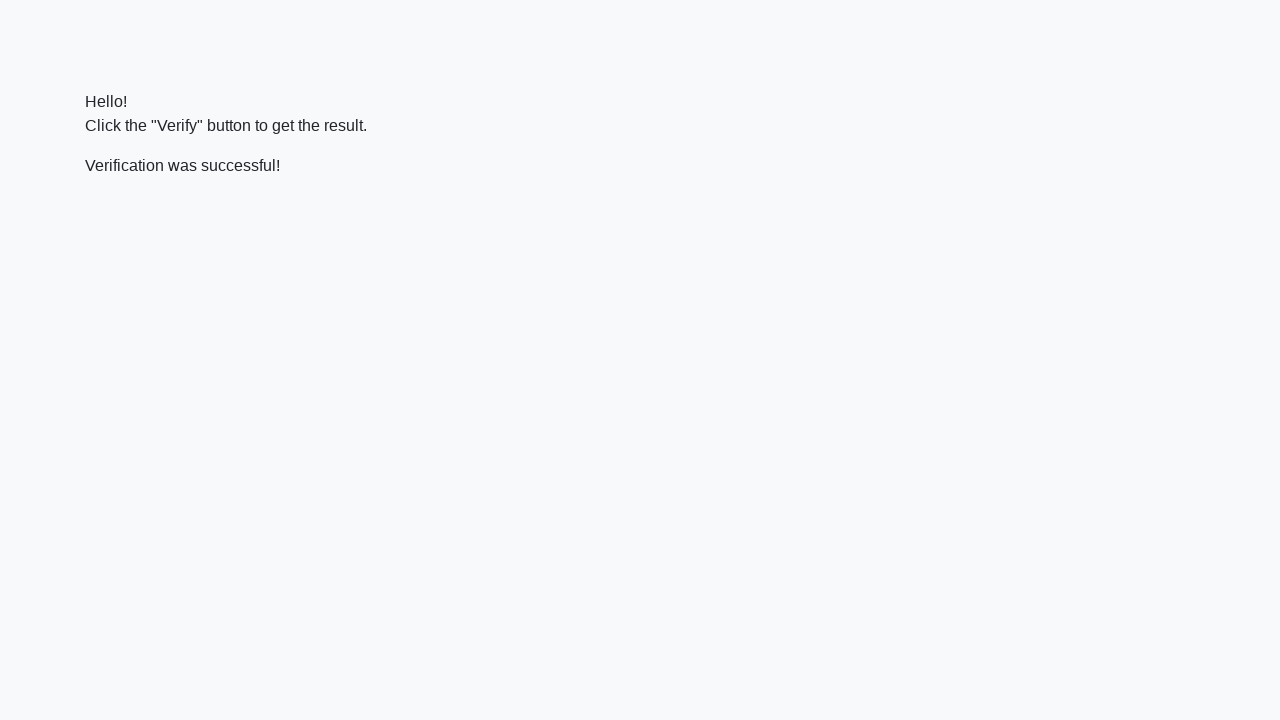